Tests dropdown selection functionality including single and multi-select dropdowns with various selection methods

Starting URL: https://demoqa.com/select-menu

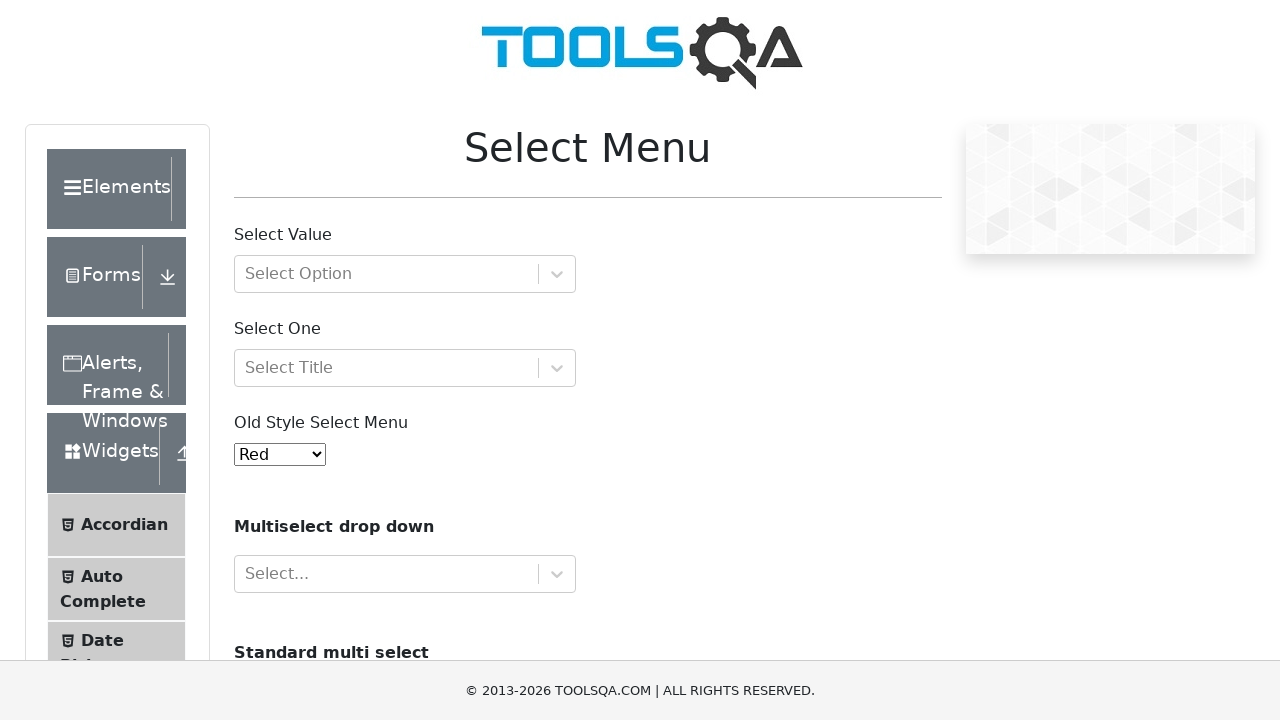

Scrolled down 400px to make dropdown visible
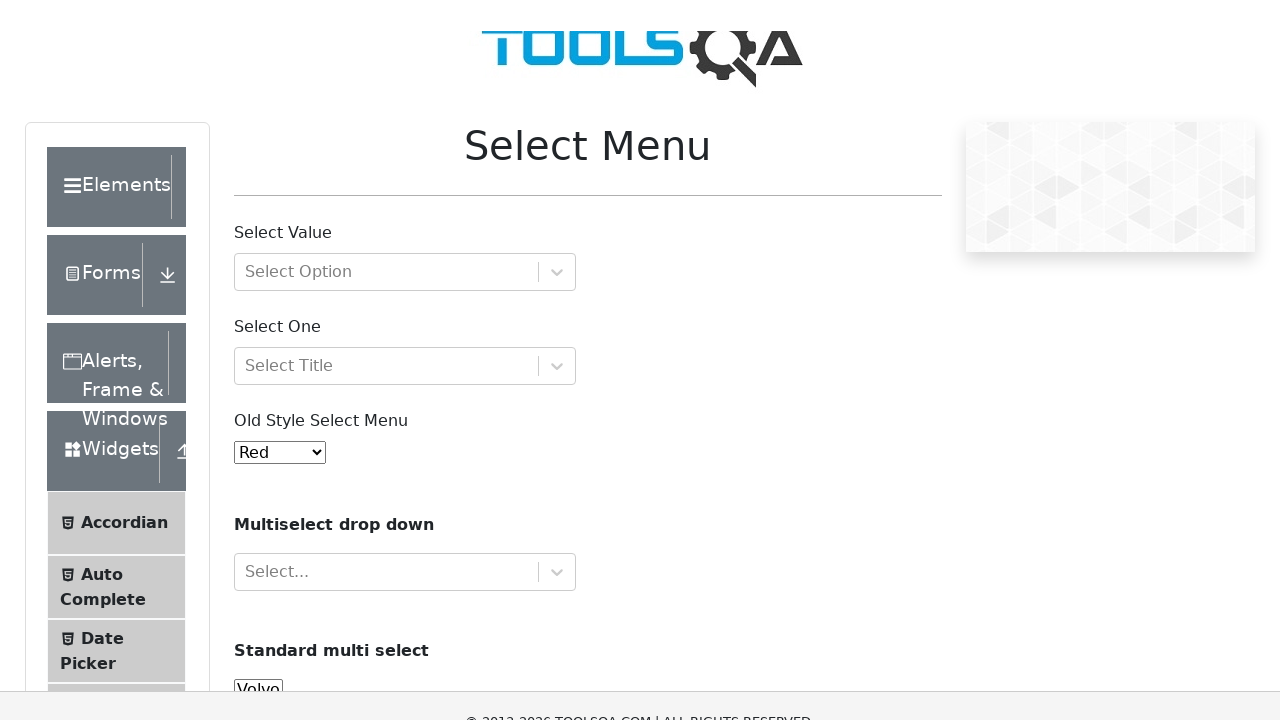

Selected option with value '3' (Yellow) from single-select dropdown on #oldSelectMenu
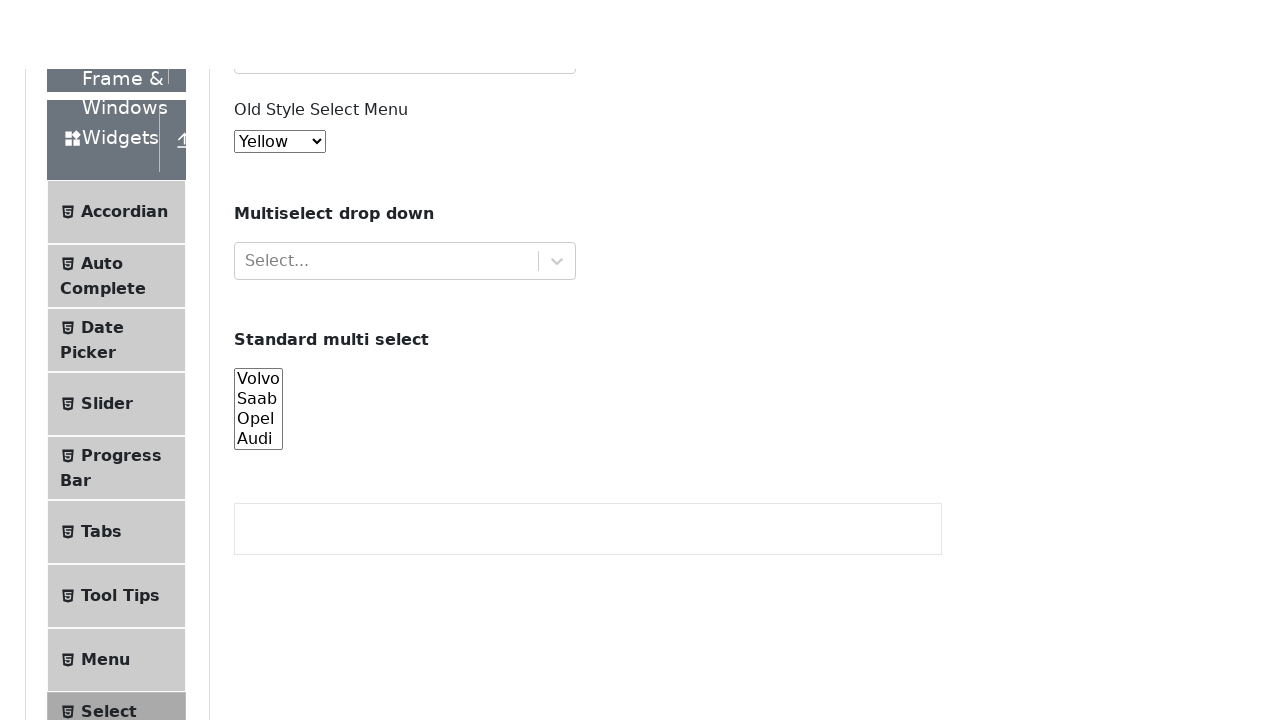

Waited 3 seconds to observe Yellow selection
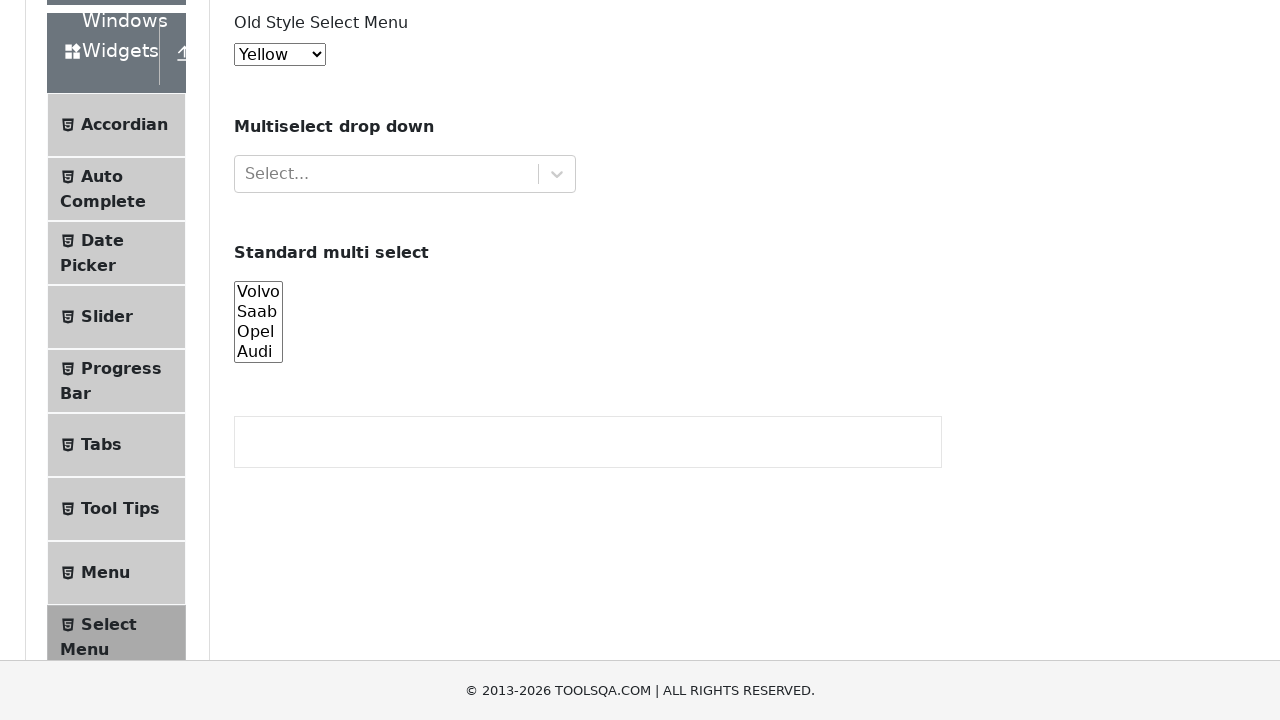

Selected option with label 'Red' from single-select dropdown on #oldSelectMenu
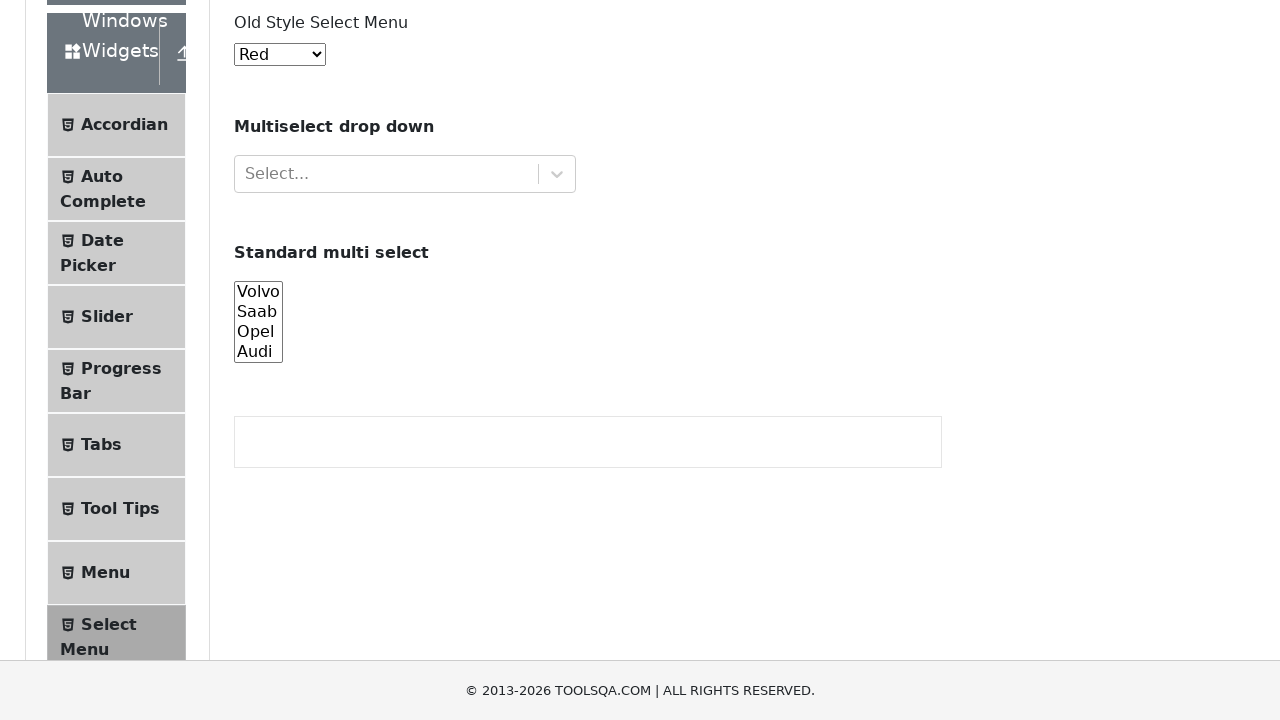

Waited 3 seconds to observe Red selection
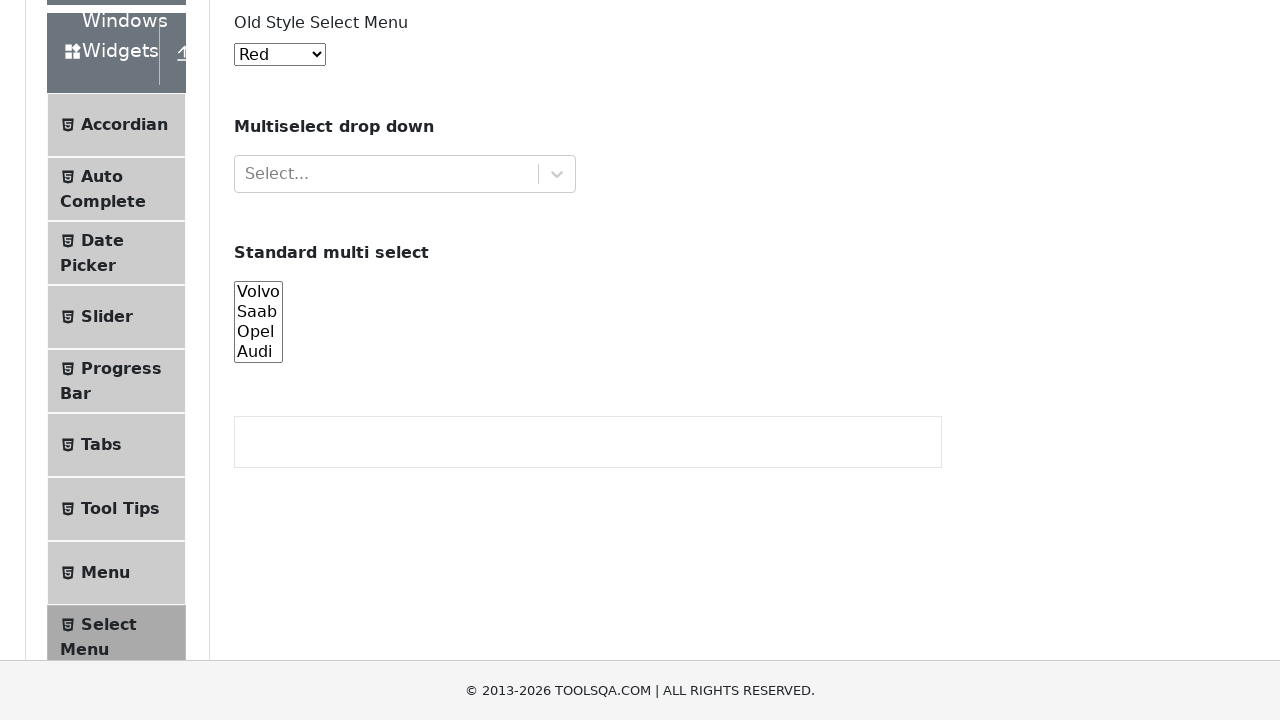

Selected option at index 0 (Red) from single-select dropdown on #oldSelectMenu
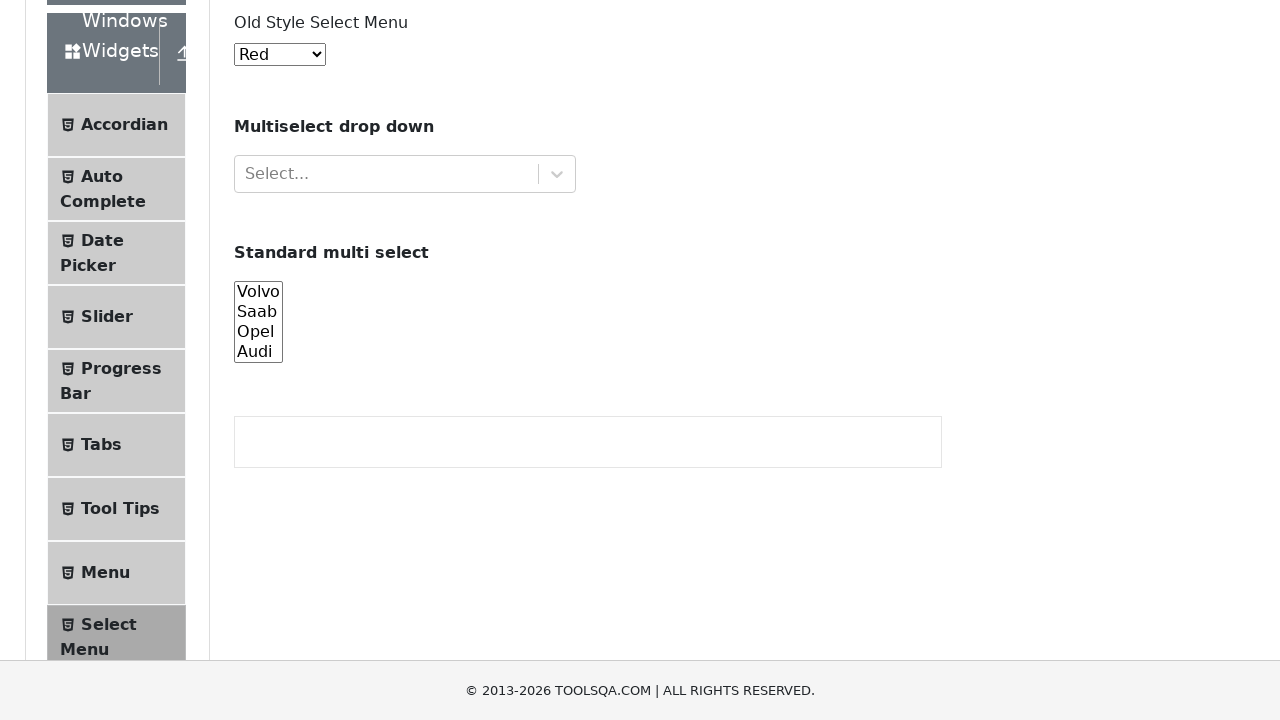

Located the multi-select cars dropdown
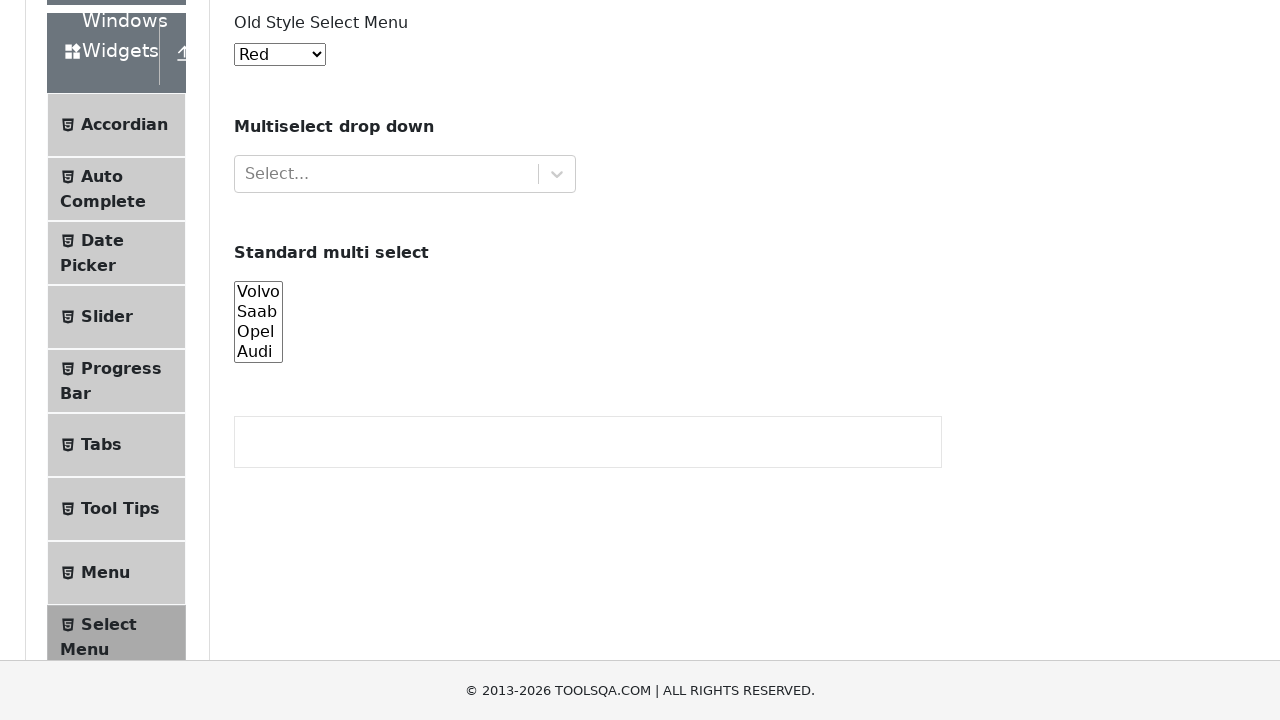

Selected multiple options 'audi' and 'volvo' from multi-select dropdown on #cars
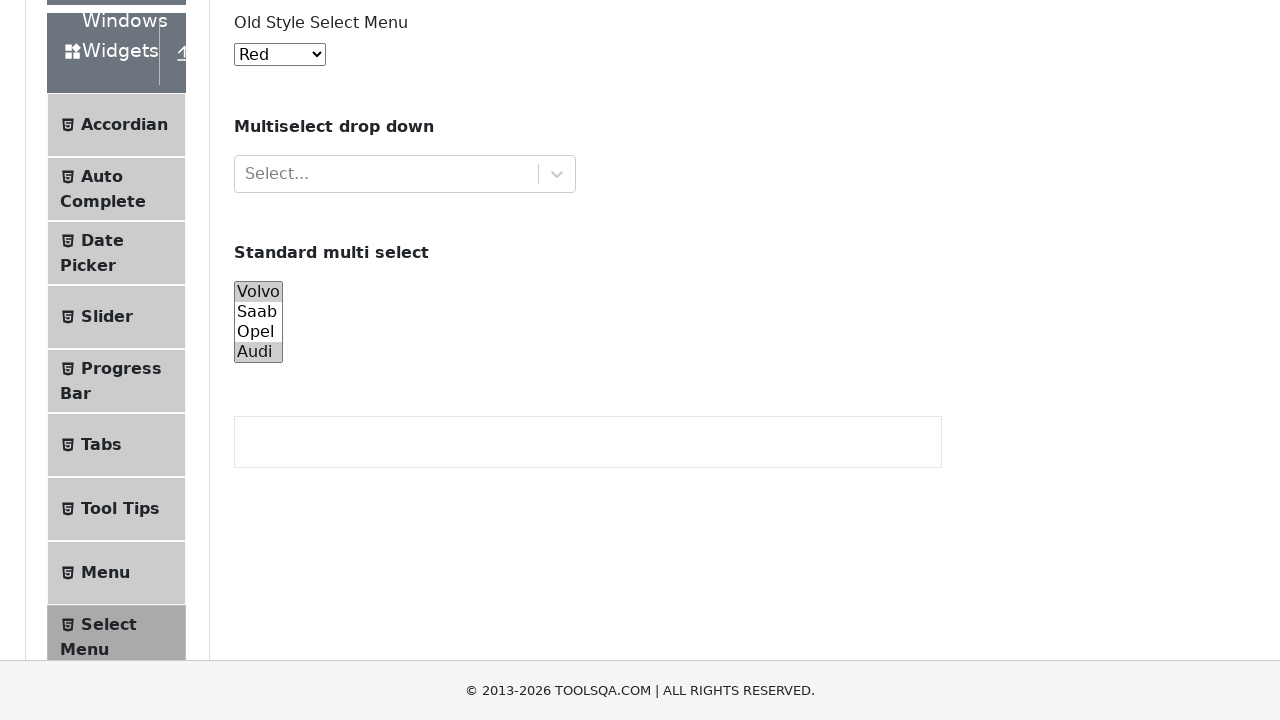

Waited 3 seconds to observe multi-select with audi and volvo
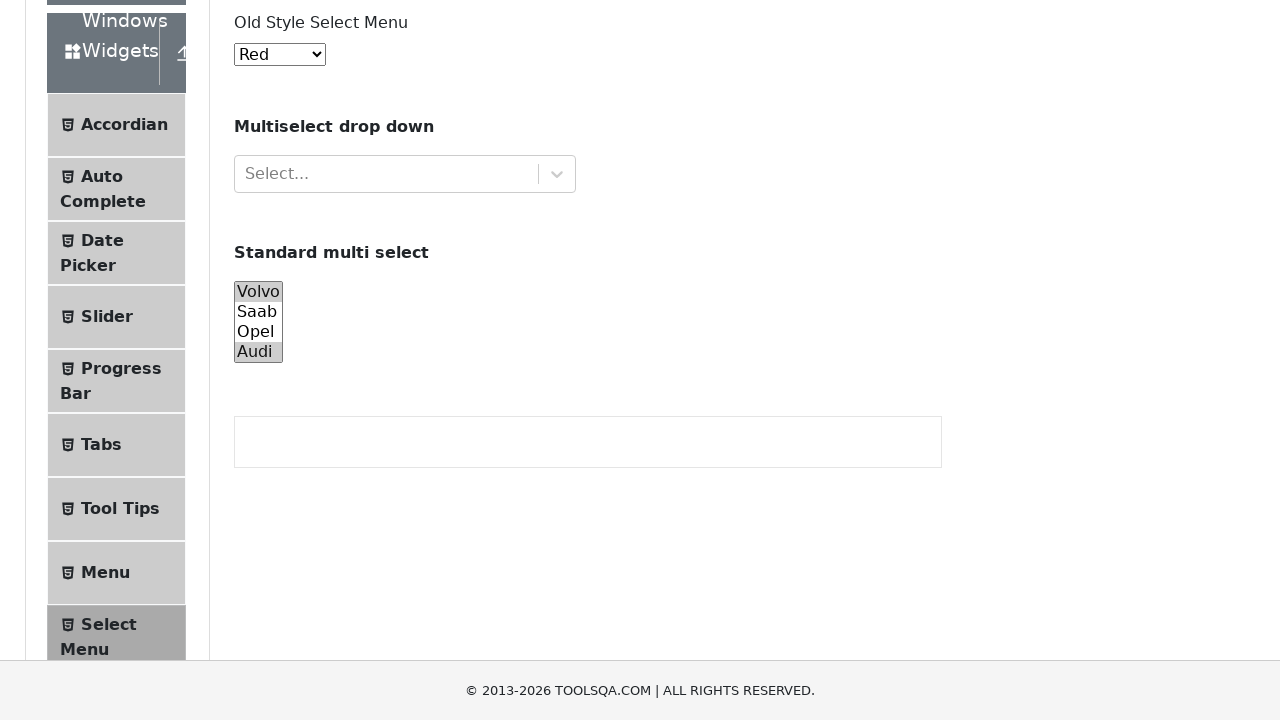

Deselected all options from multi-select dropdown on #cars
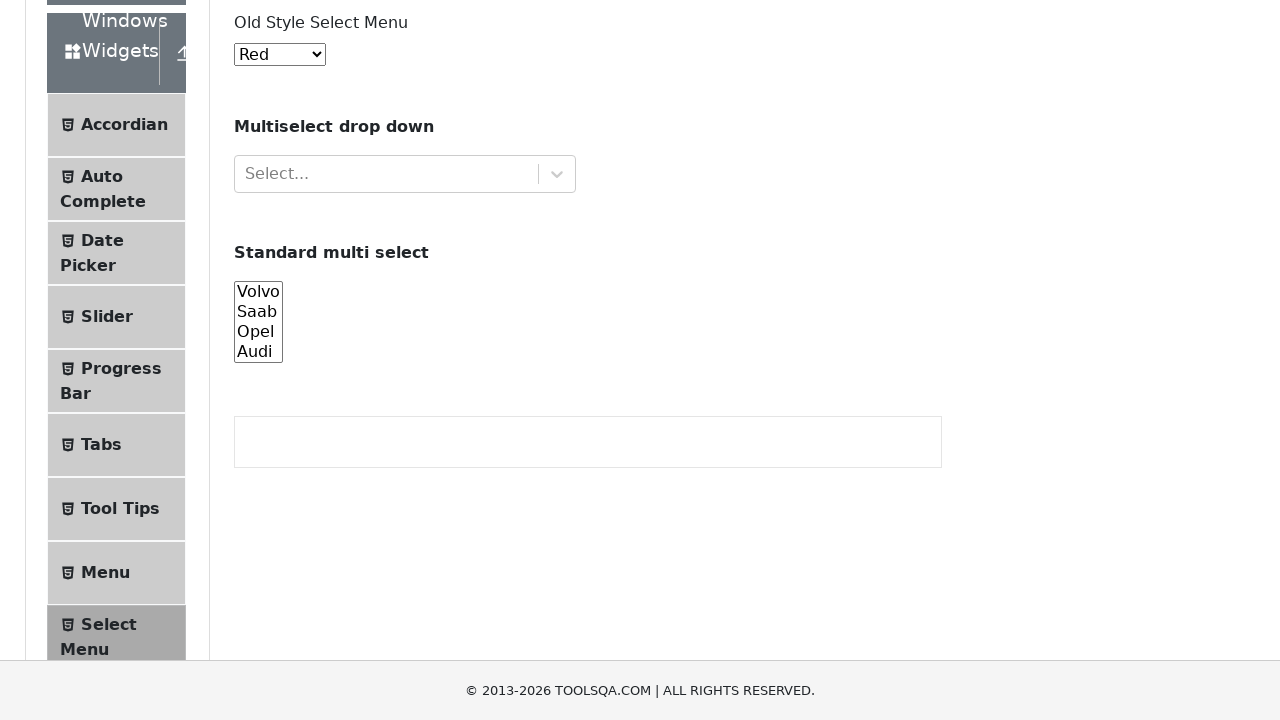

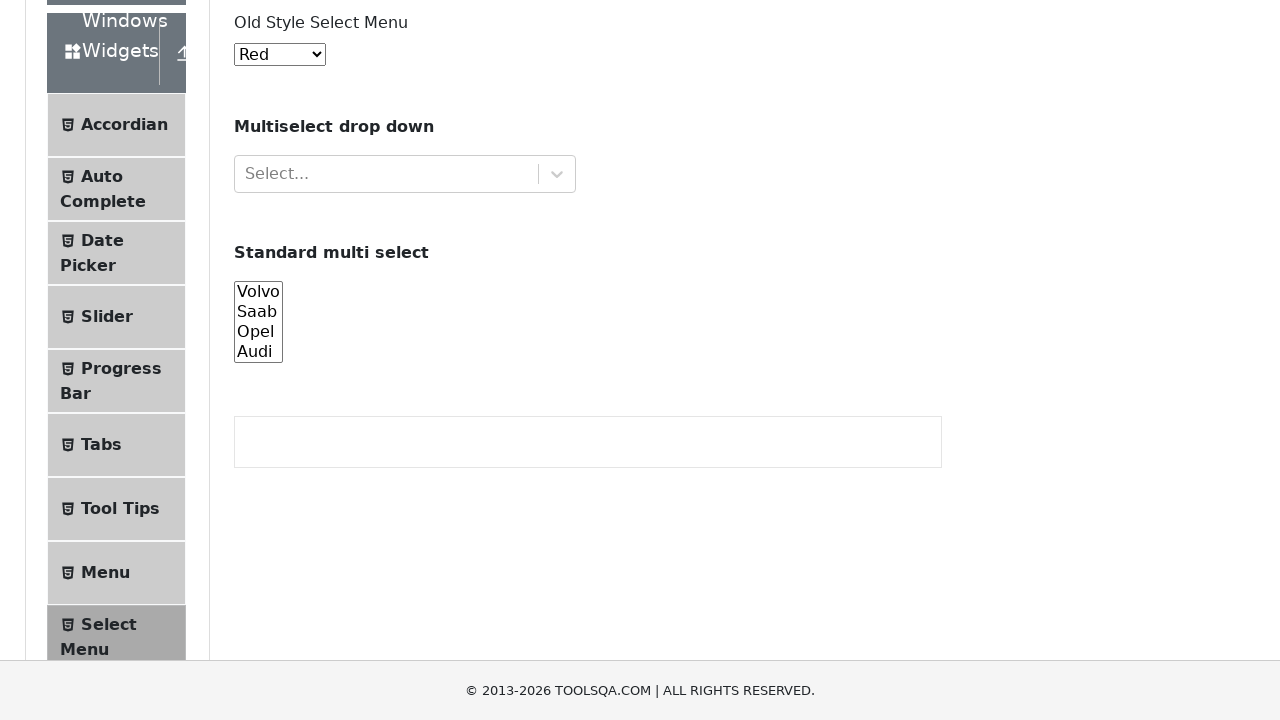